Tests iframe handling by navigating through multiple nested iframes and filling an input field with text

Starting URL: https://demo.automationtesting.in/Frames.html

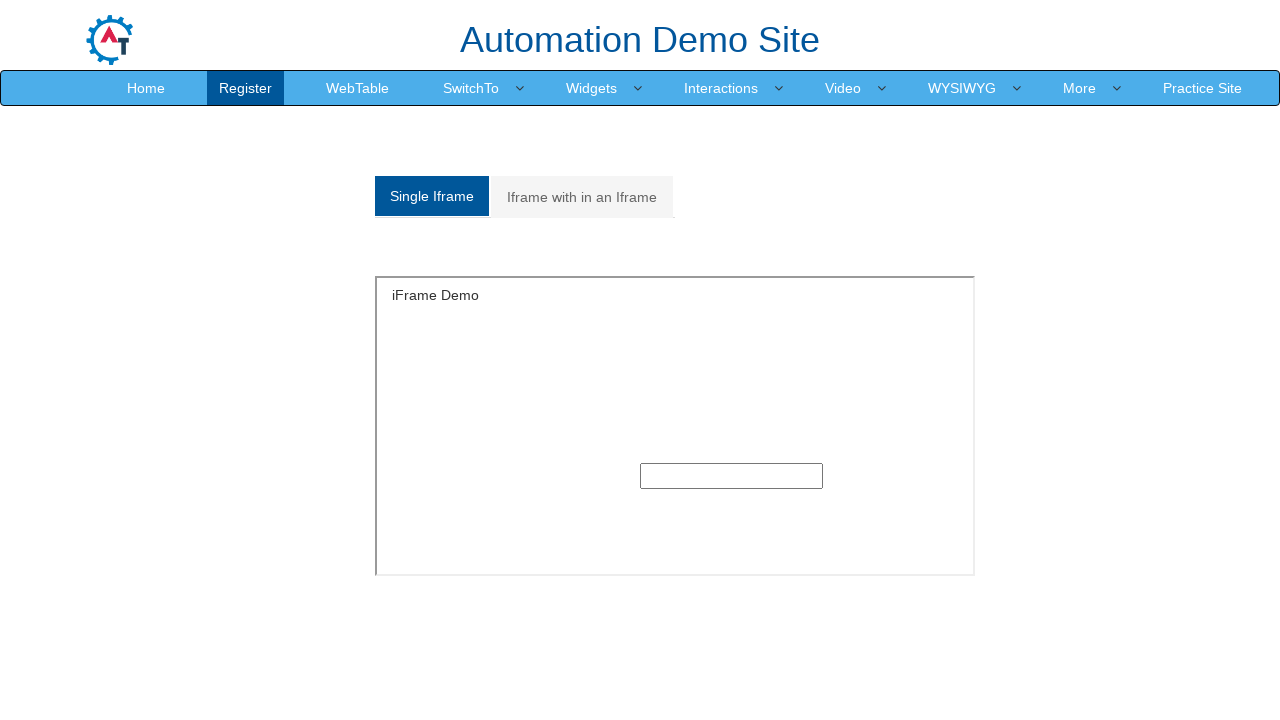

Clicked on multiple frames tab at (582, 197) on xpath=/html/body/section/div[1]/div/div/div/div[1]/div/ul/li[2]/a
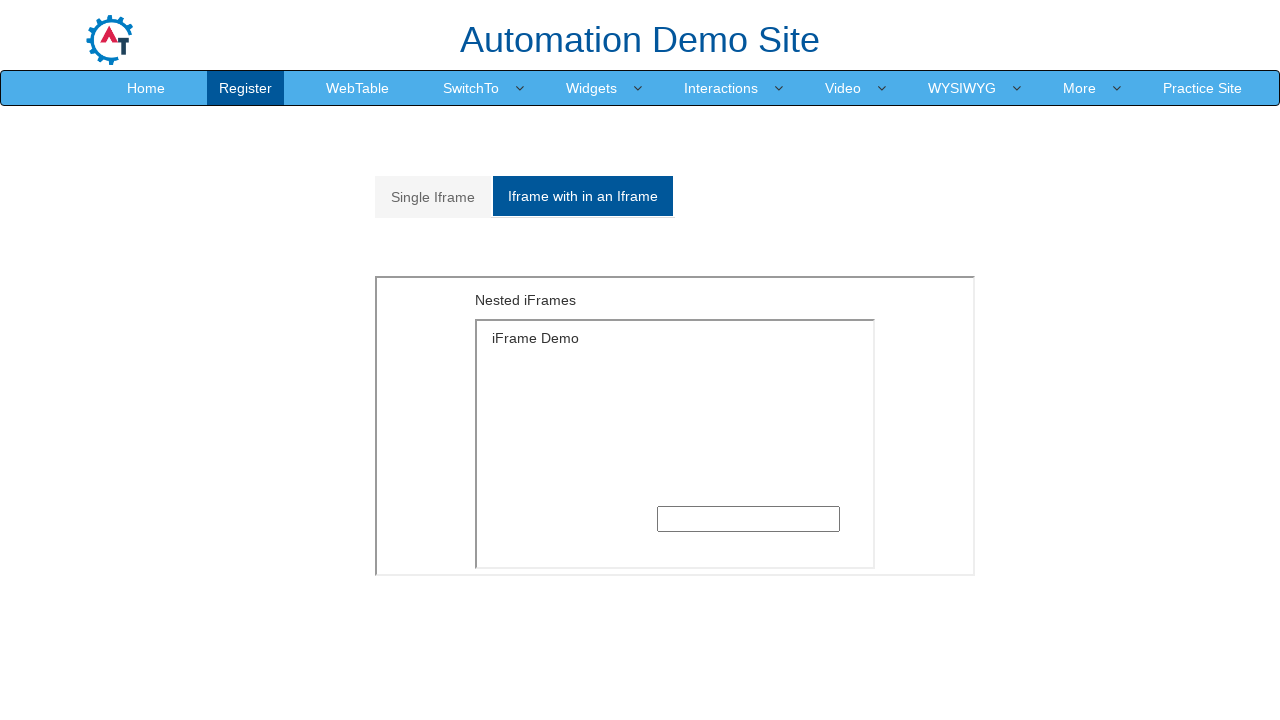

Located first iframe with id 'Multiple iframe'
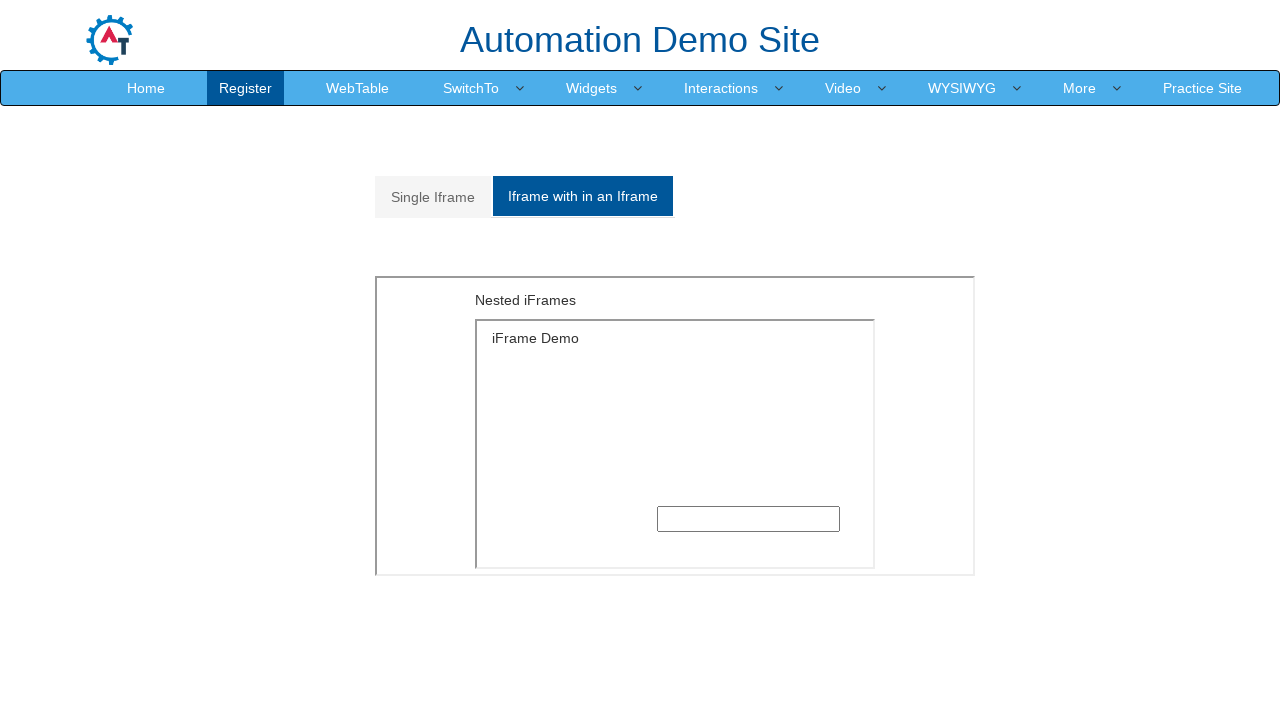

Located nested iframe within first iframe
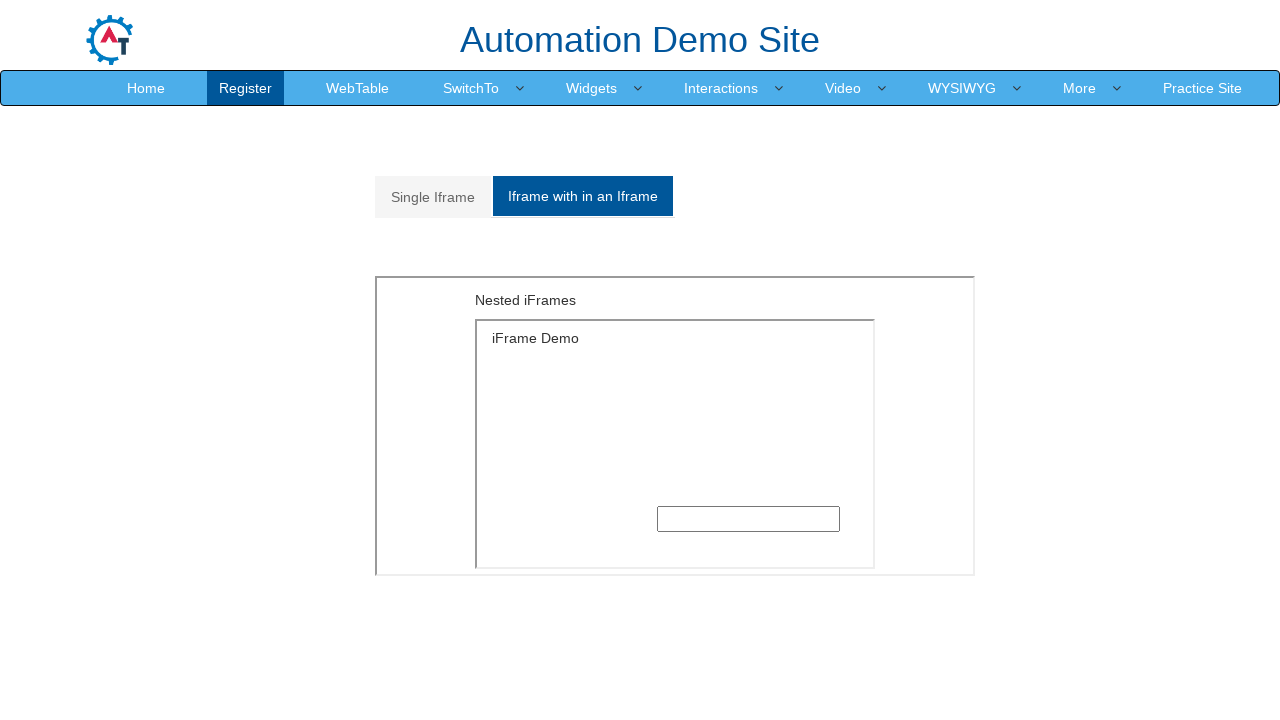

Filled input field in nested iframe with 'surya' on #Multiple iframe >> internal:control=enter-frame >> xpath=/html/body/section/div
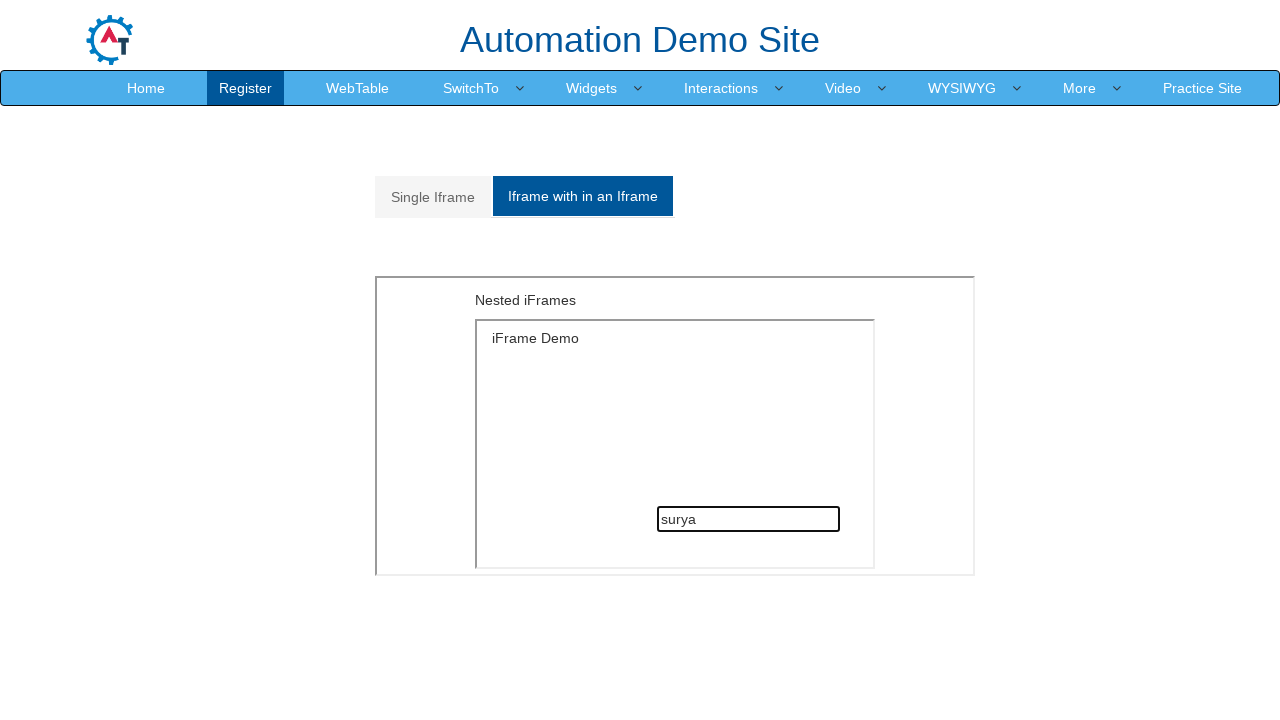

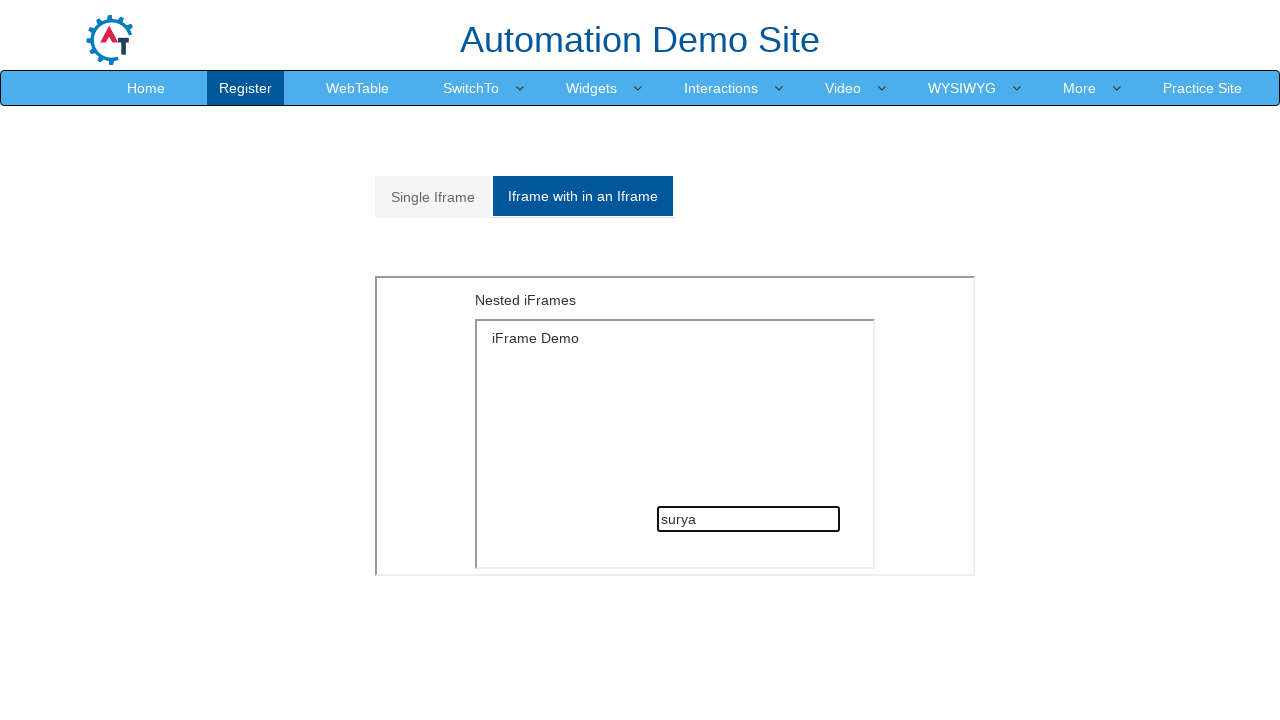